Demonstrates click-hold, move, and release actions for drag and drop

Starting URL: https://crossbrowsertesting.github.io/drag-and-drop

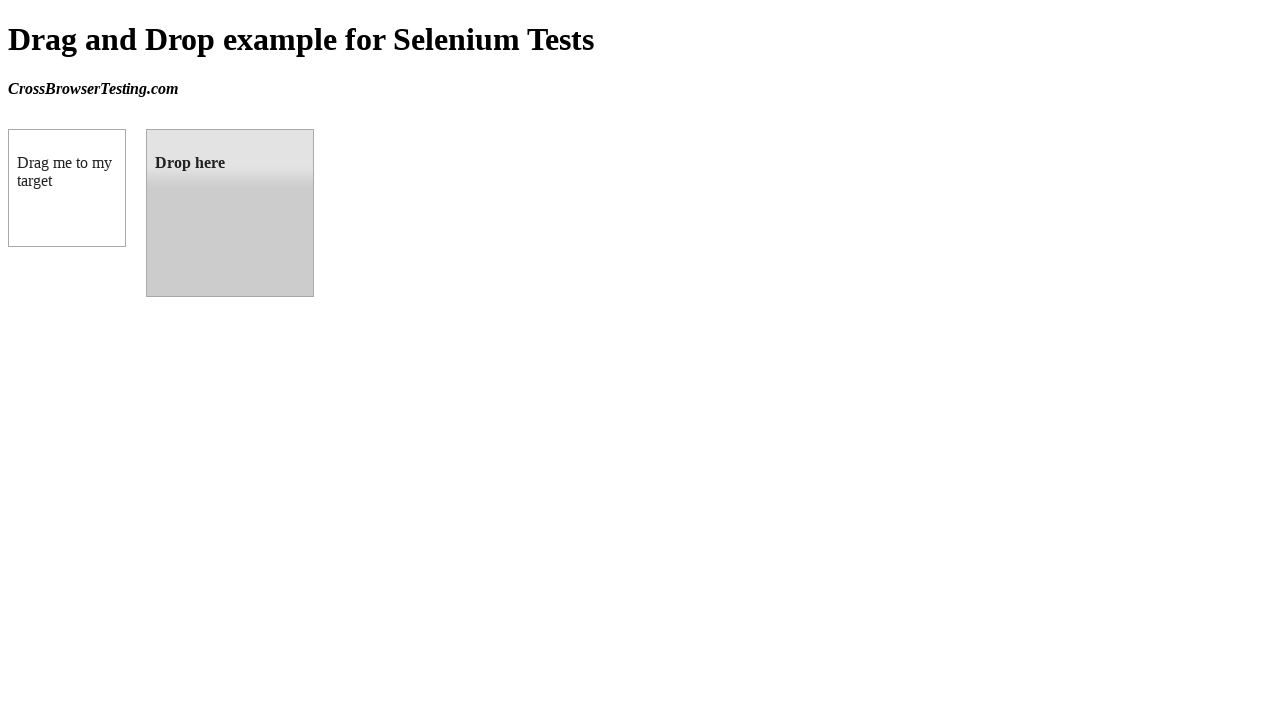

Waited for draggable element to load
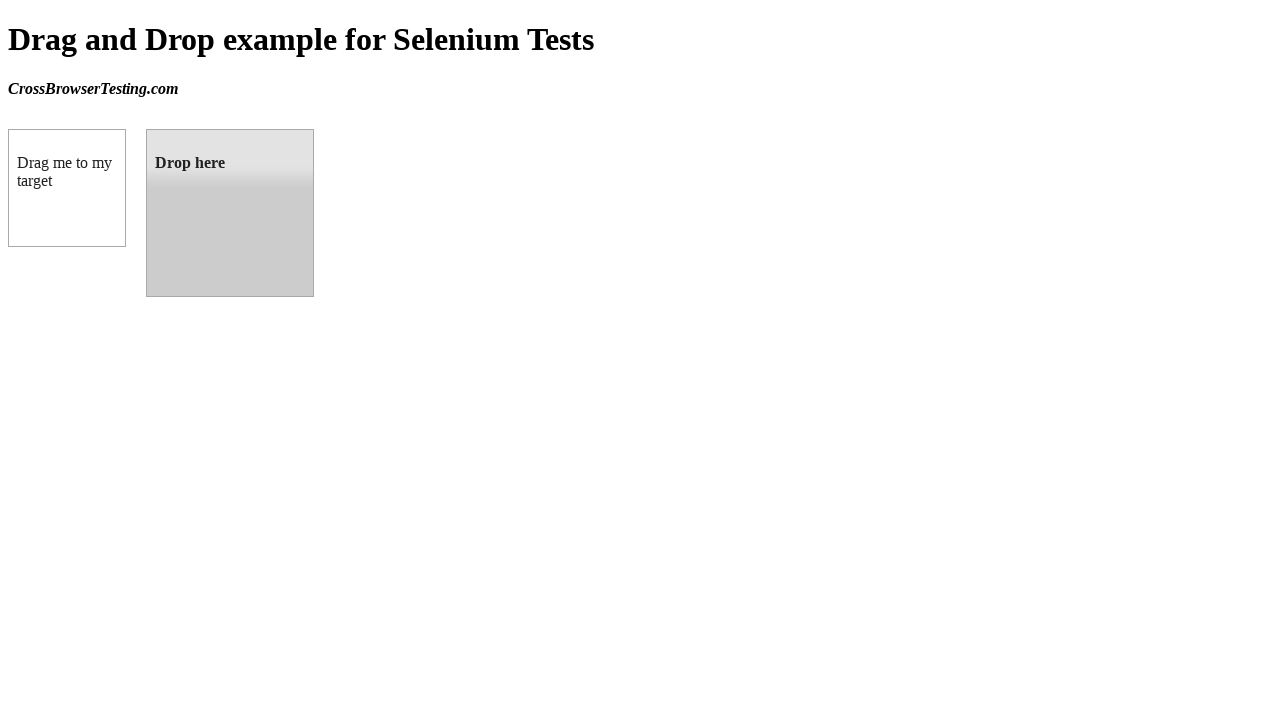

Waited for droppable element to load
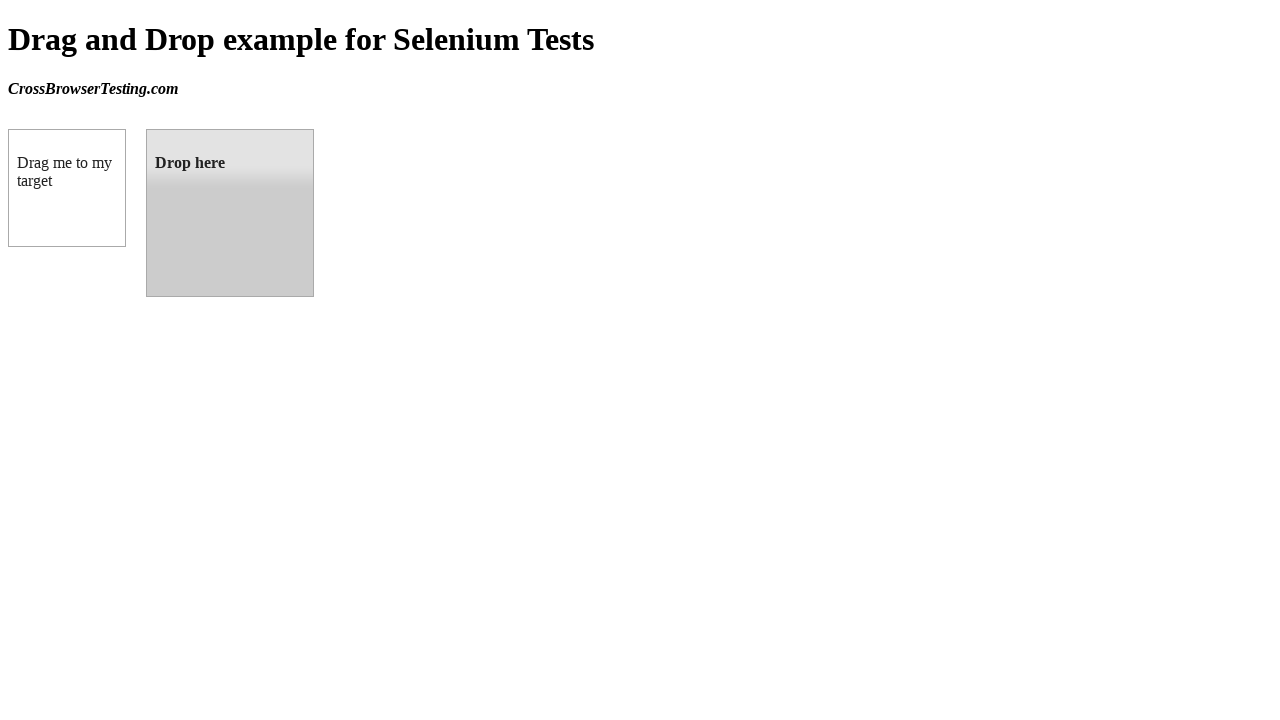

Retrieved bounding box of draggable element
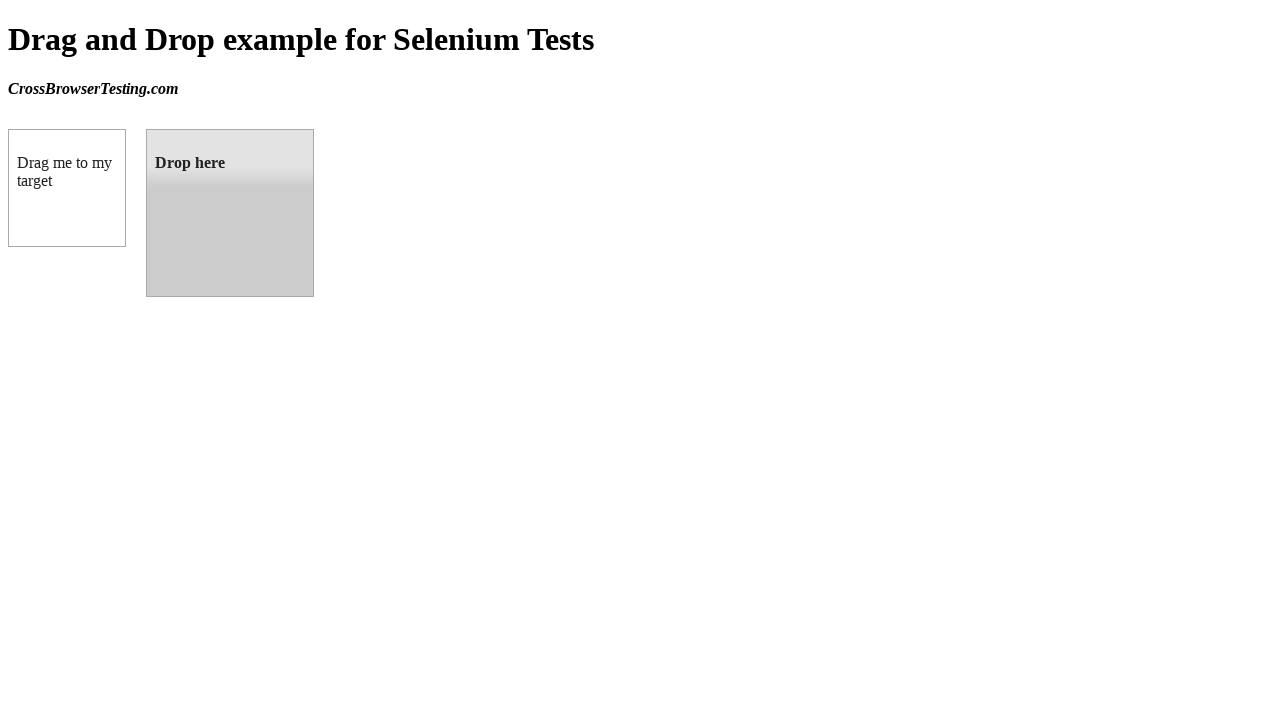

Retrieved bounding box of droppable element
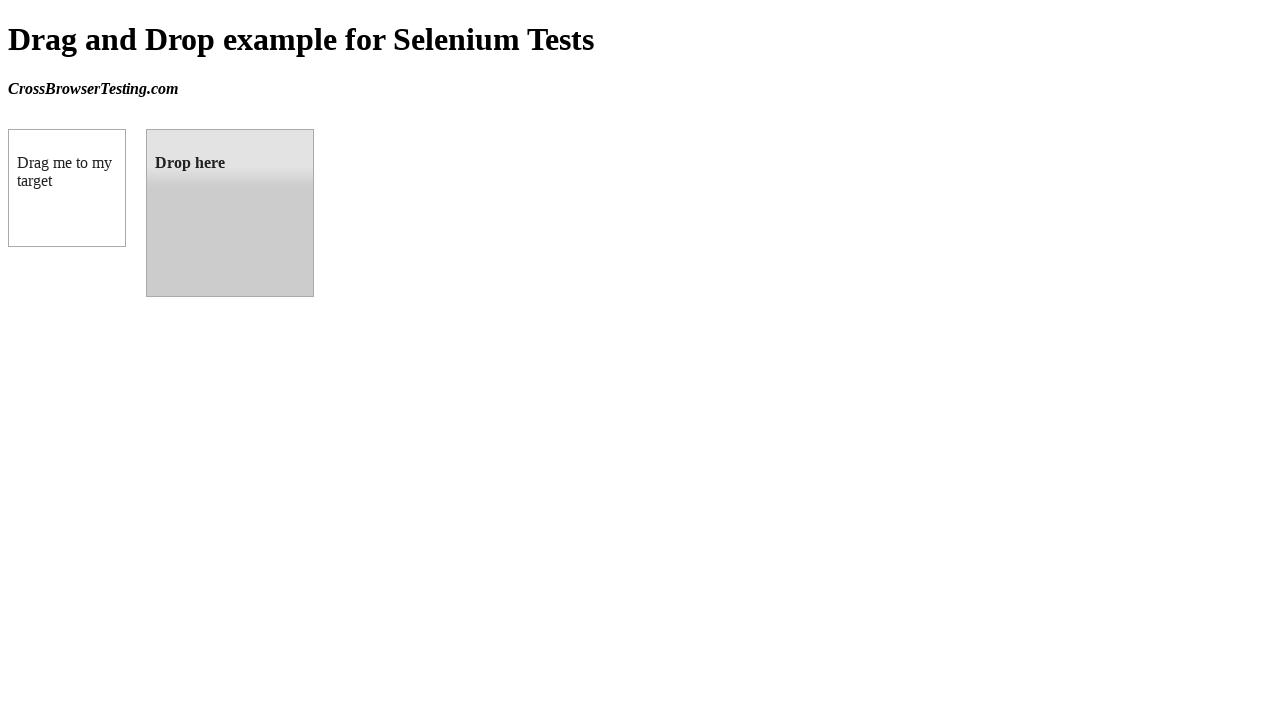

Moved mouse to center of draggable element at (67, 188)
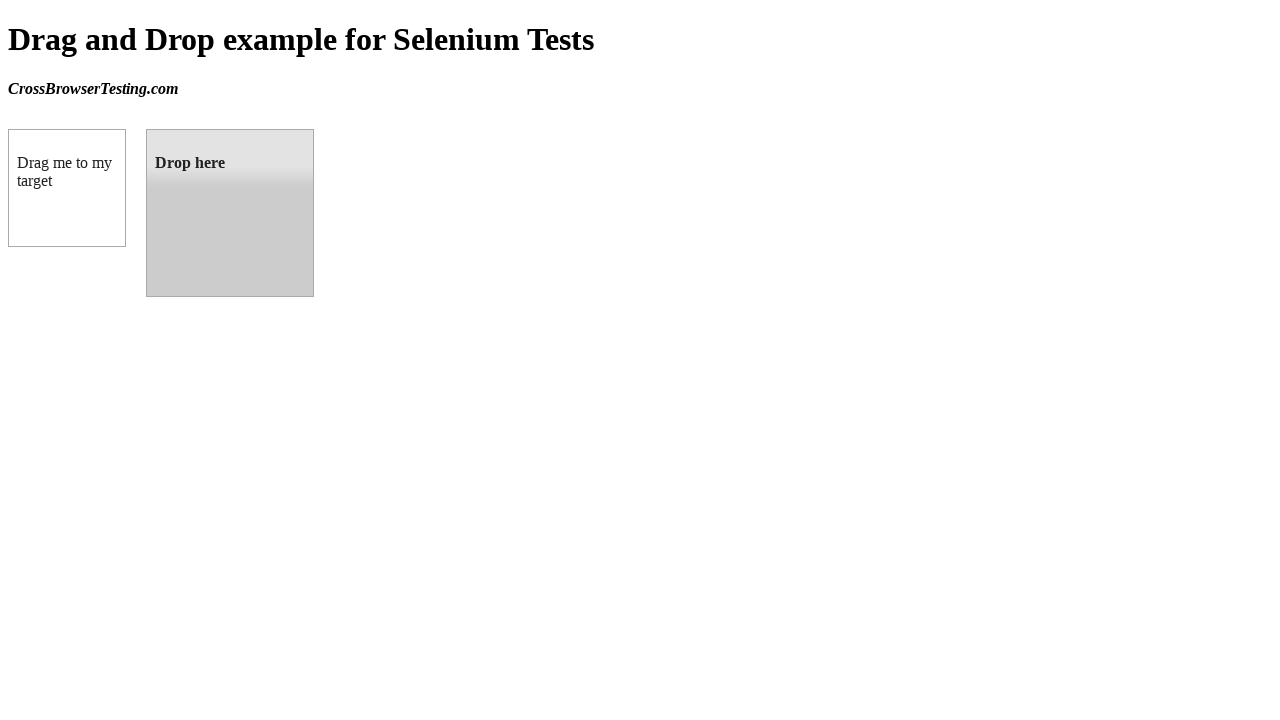

Pressed and held mouse button on draggable element at (67, 188)
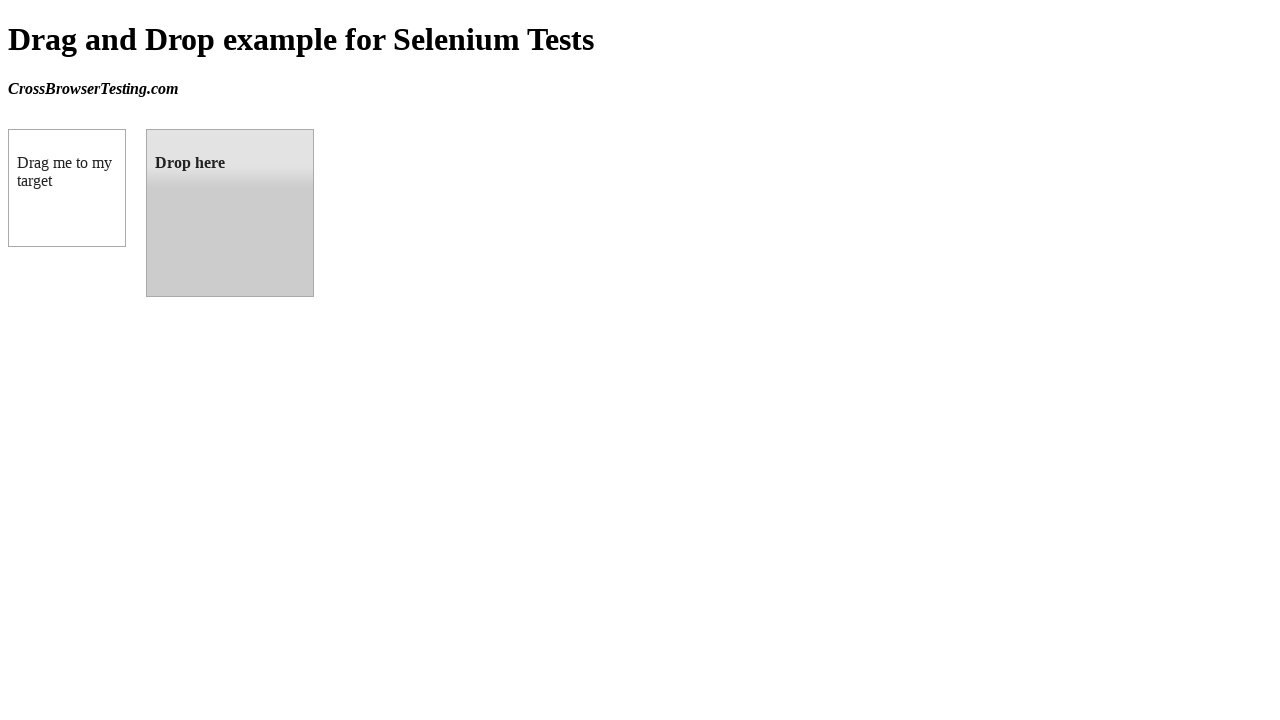

Moved mouse to center of droppable element while holding button at (230, 213)
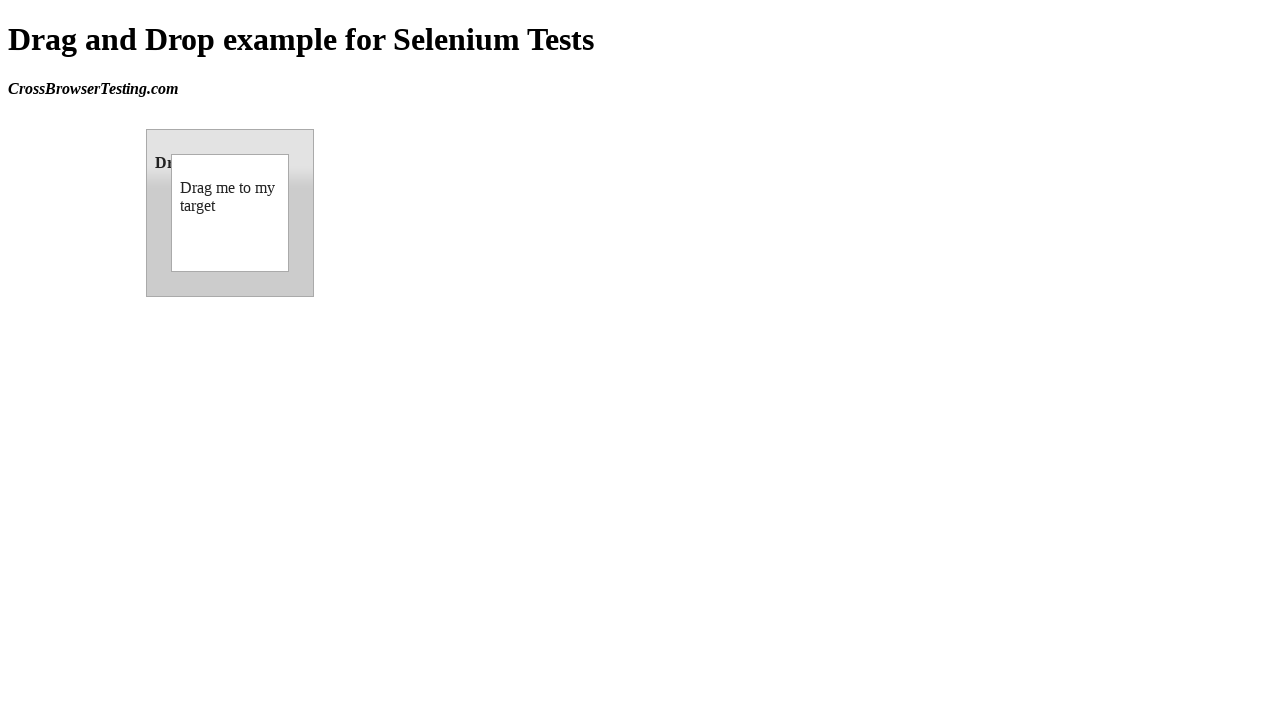

Released mouse button to complete drag and drop at (230, 213)
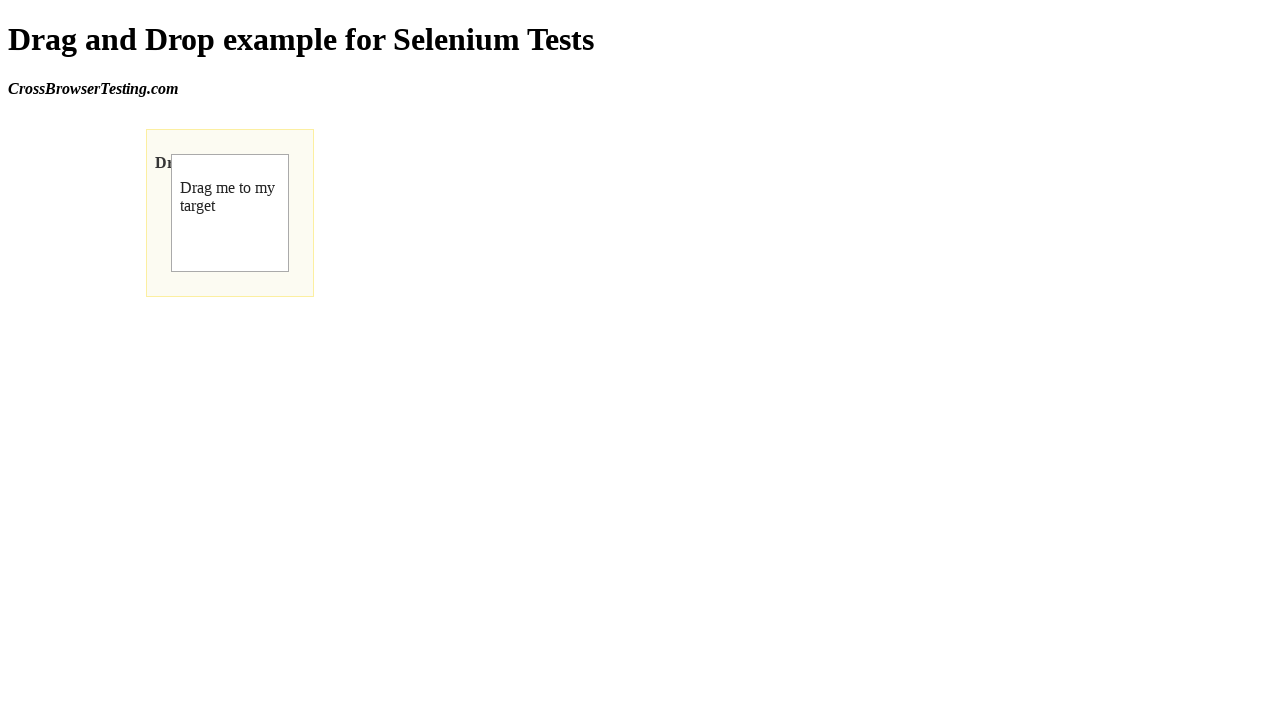

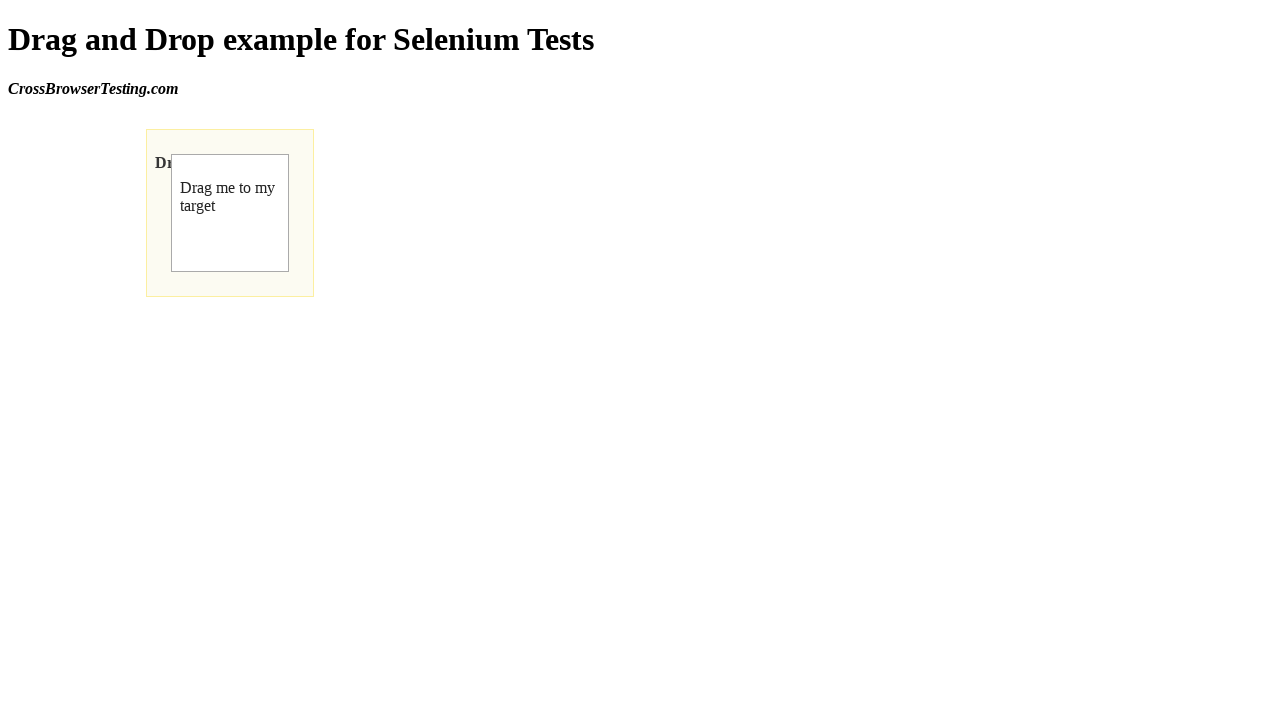